Navigates to HYR Tutorials website and verifies the page loads successfully by waiting for the page content to be visible.

Starting URL: https://www.hyrtutorials.com/

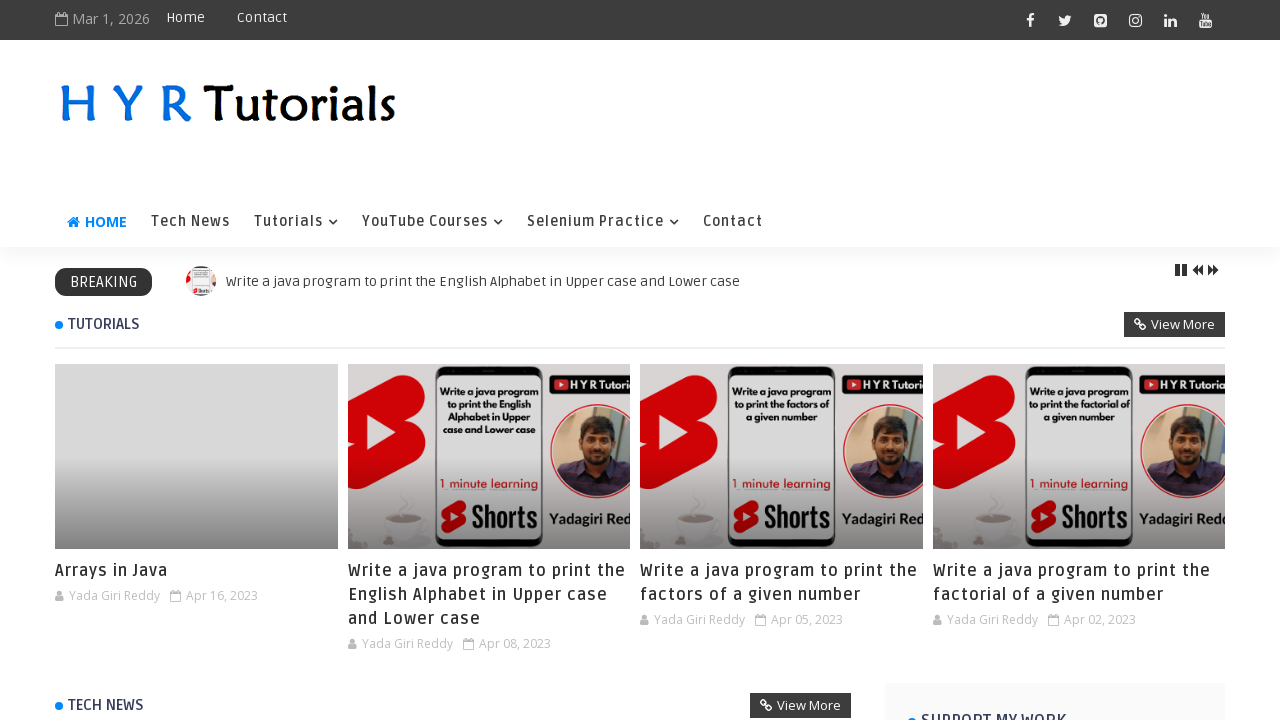

Navigated to HYR Tutorials website
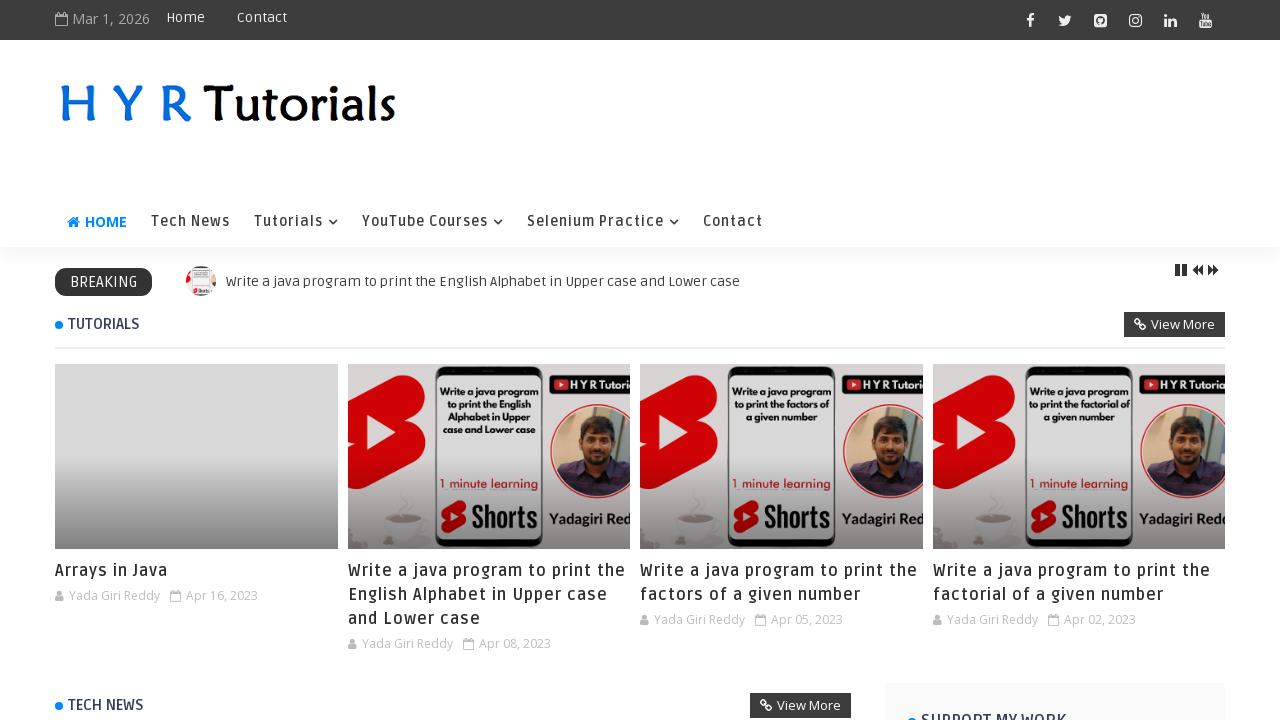

Page DOM content loaded
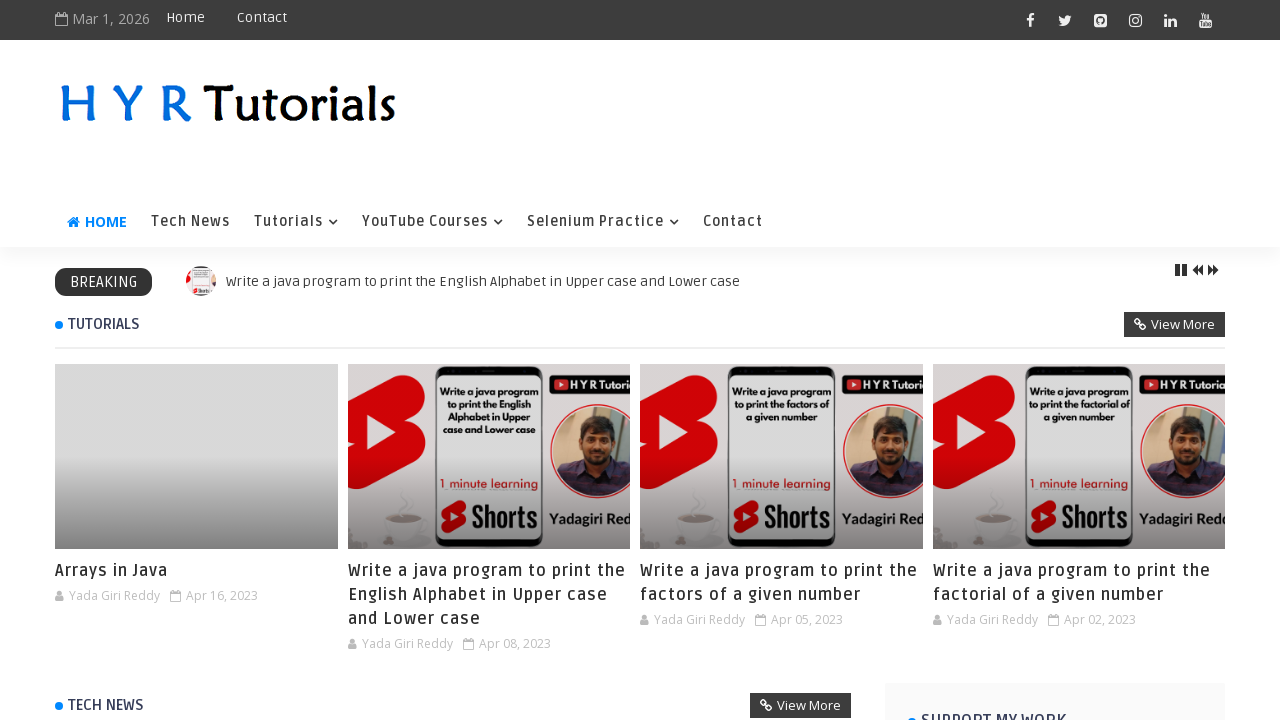

Page body element is visible and page loaded successfully
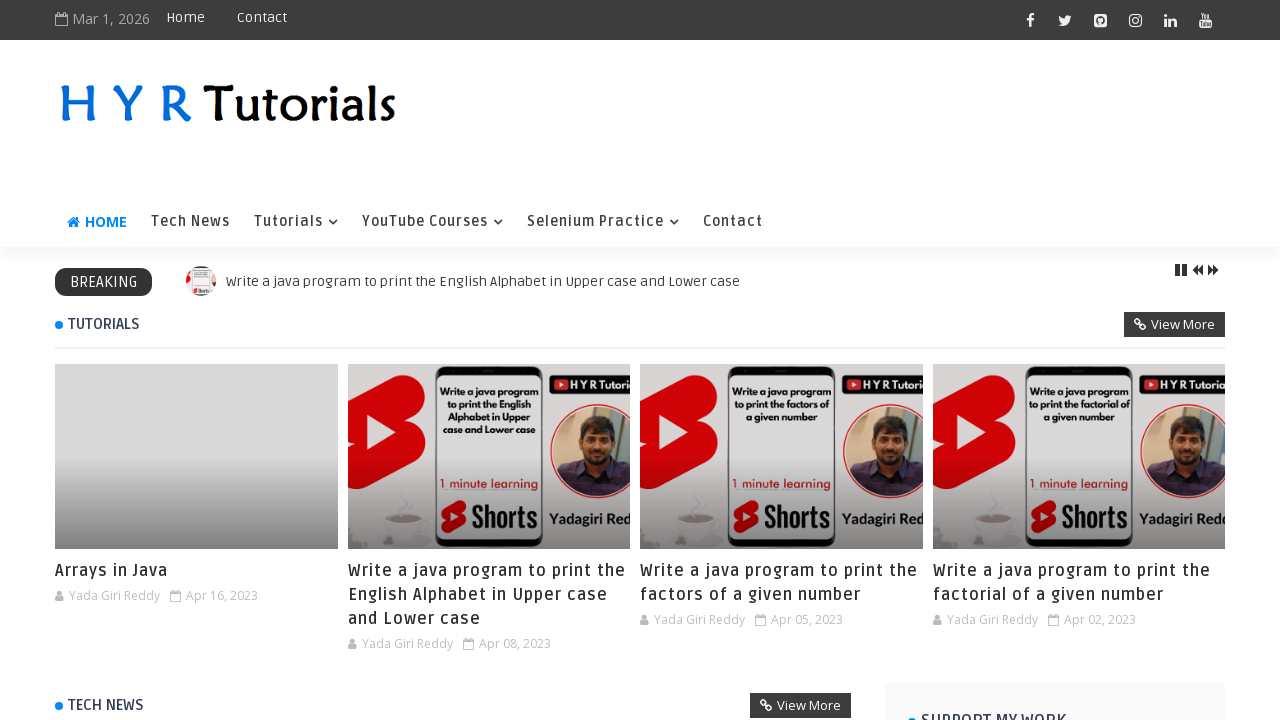

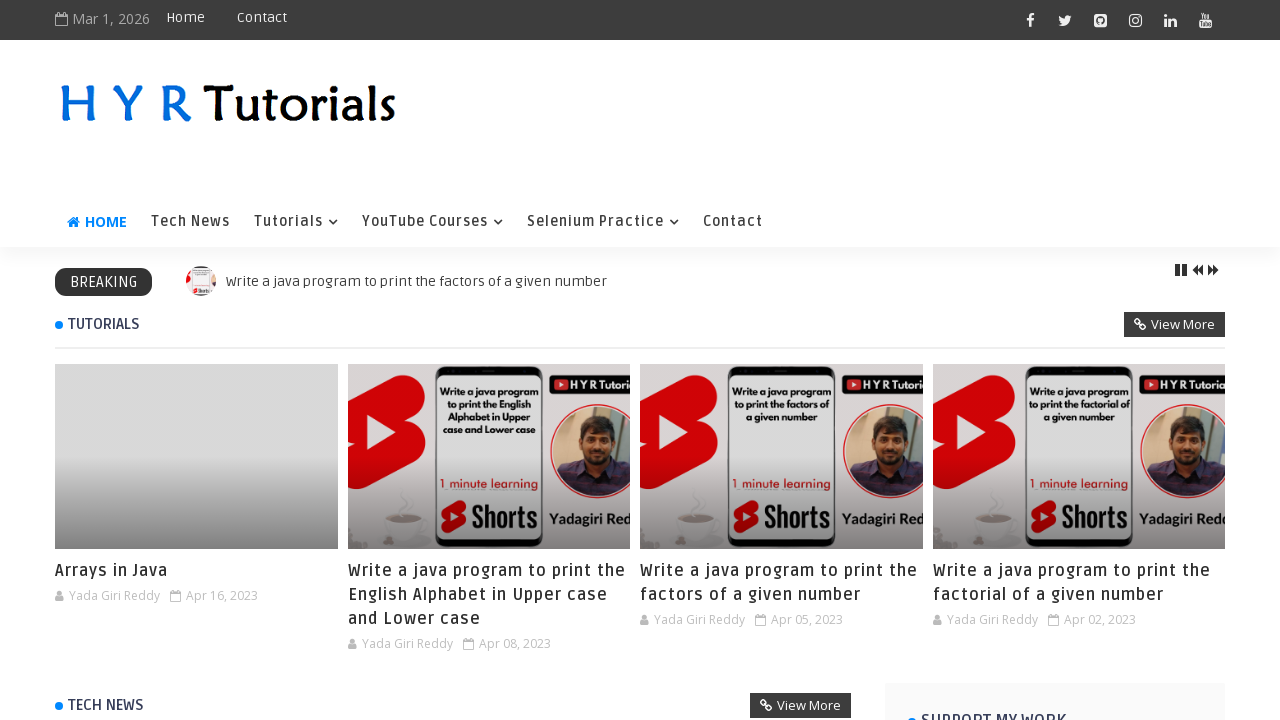